Tests Delta Airlines date picker by selecting departure date in July and return date in September

Starting URL: http://delta.com

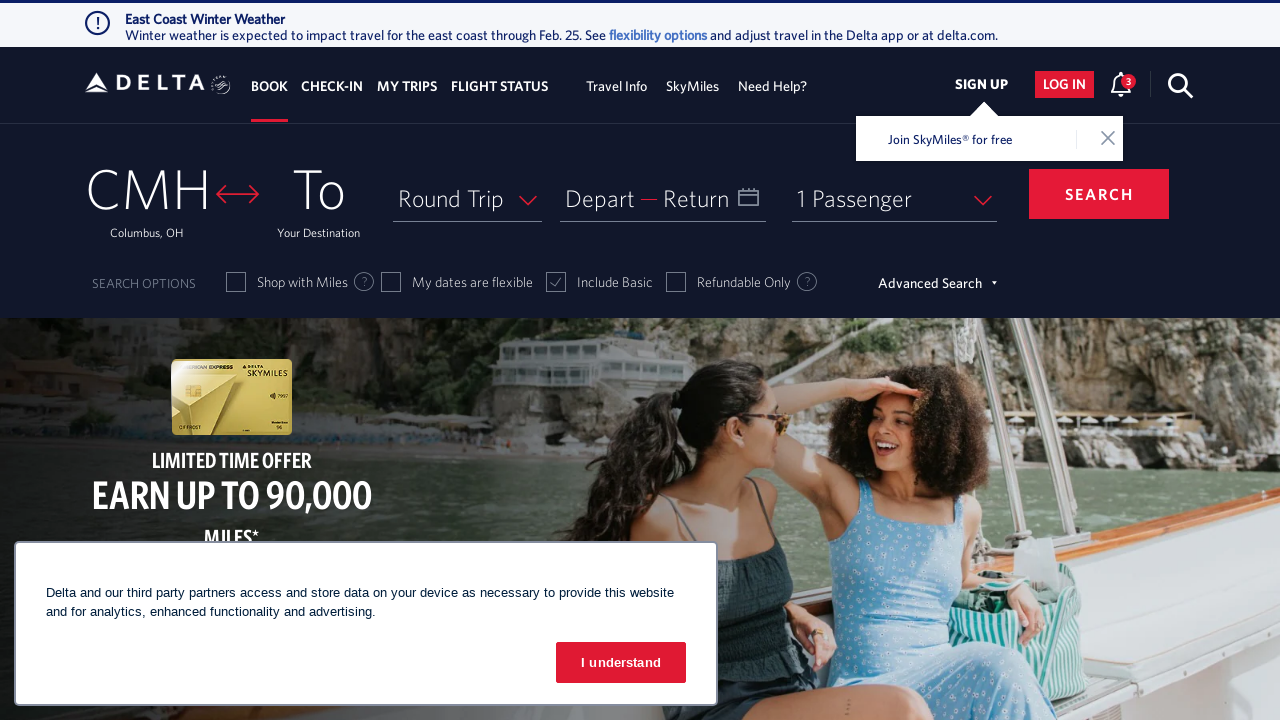

Clicked departure date calendar input at (663, 198) on #input_departureDate_1
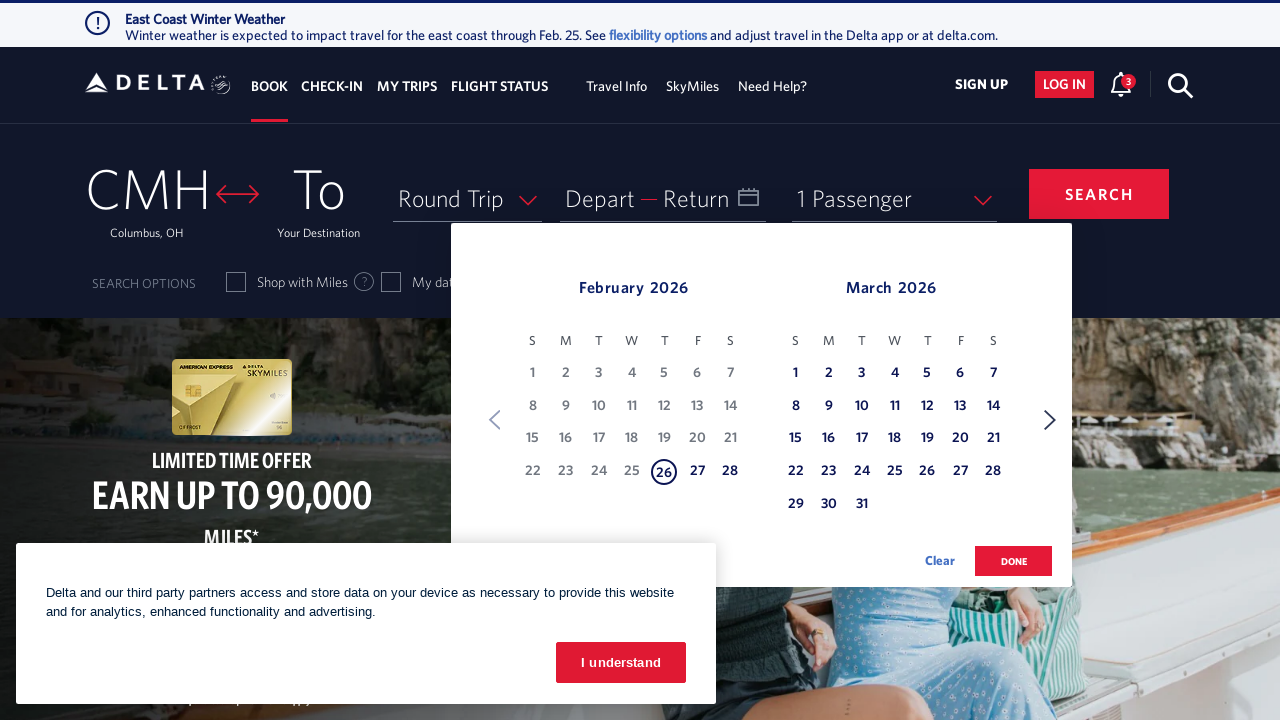

Retrieved current departure month from date picker
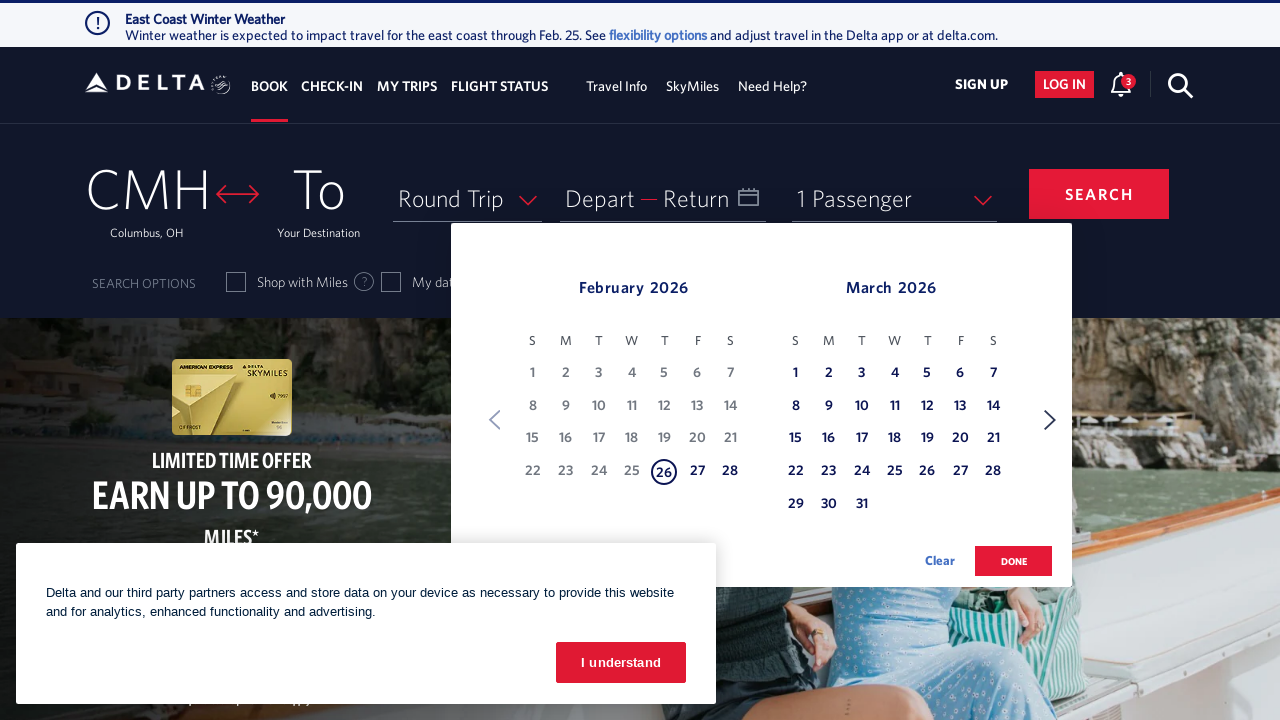

Clicked Next button to navigate months in departure date picker at (1050, 420) on xpath=//span[text()='Next']
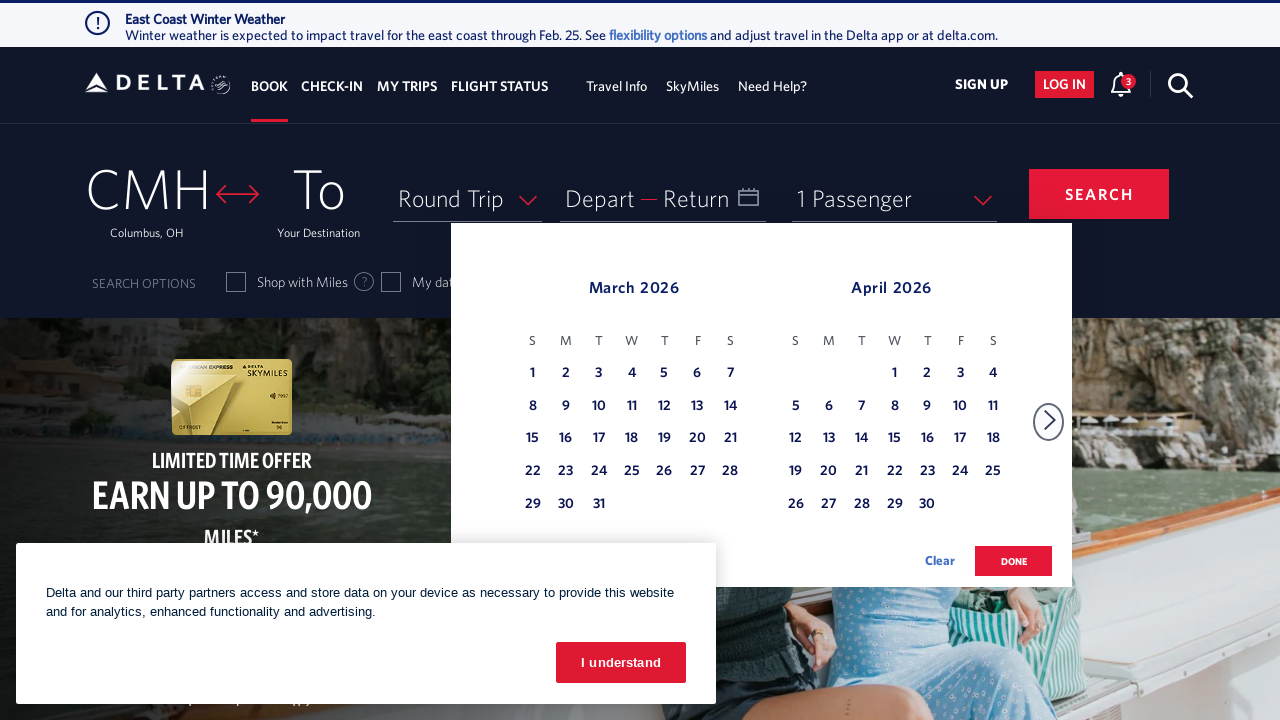

Retrieved updated departure month from date picker
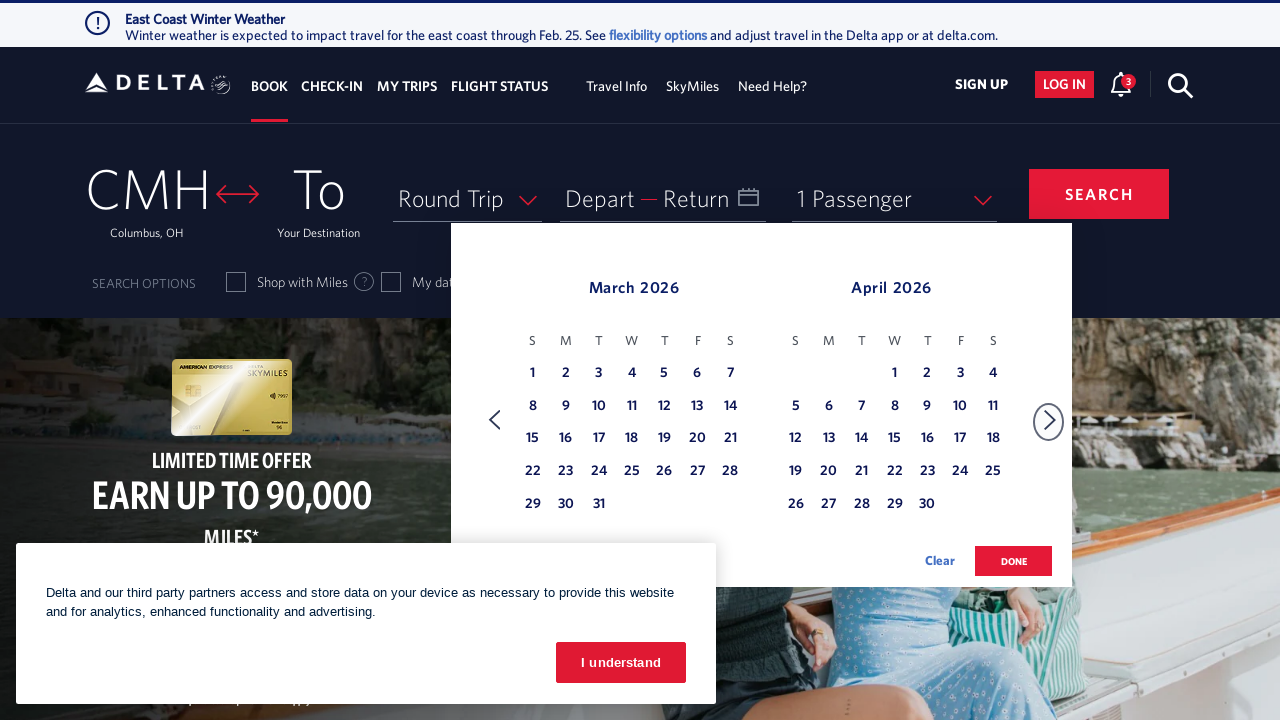

Clicked Next button to navigate months in departure date picker at (1050, 420) on xpath=//span[text()='Next']
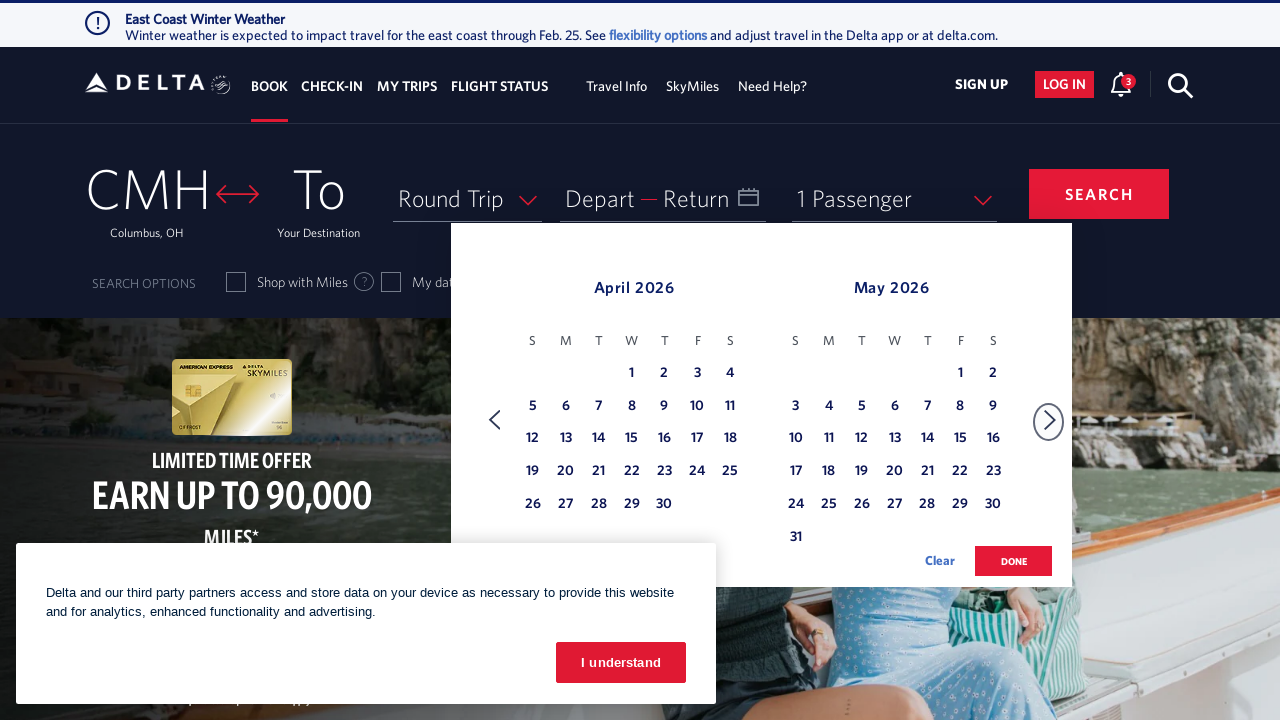

Retrieved updated departure month from date picker
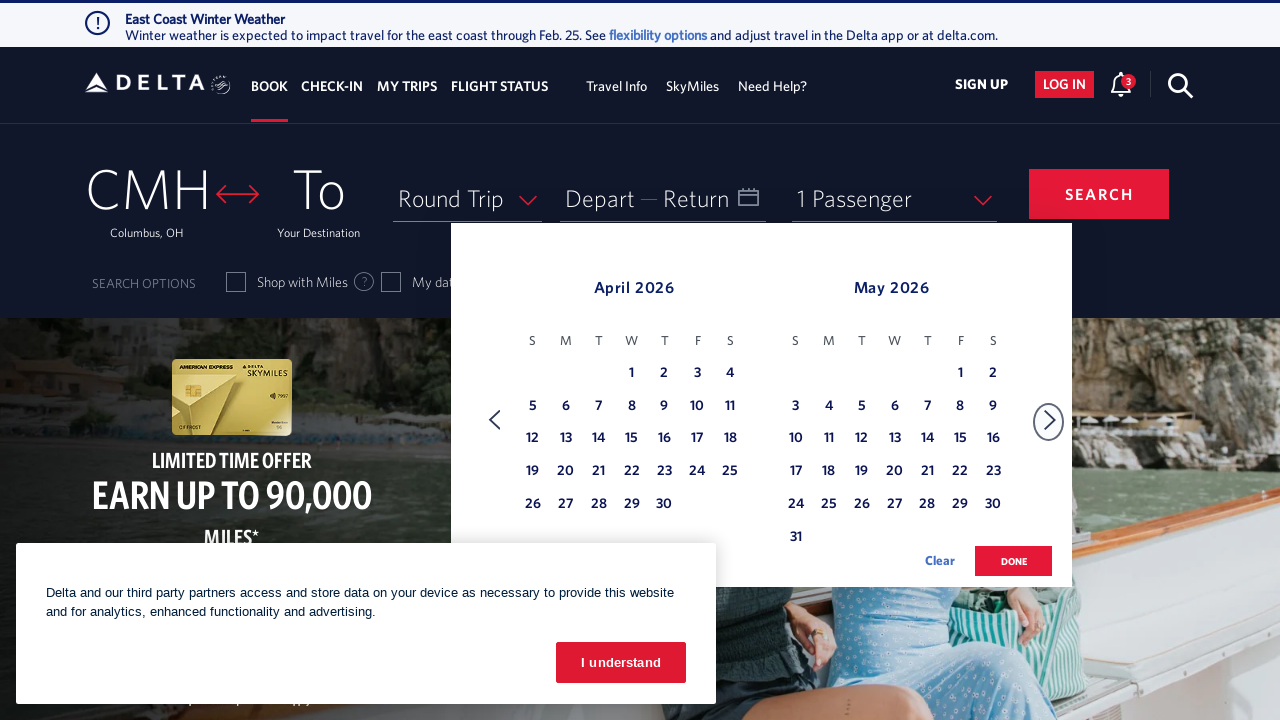

Clicked Next button to navigate months in departure date picker at (1050, 420) on xpath=//span[text()='Next']
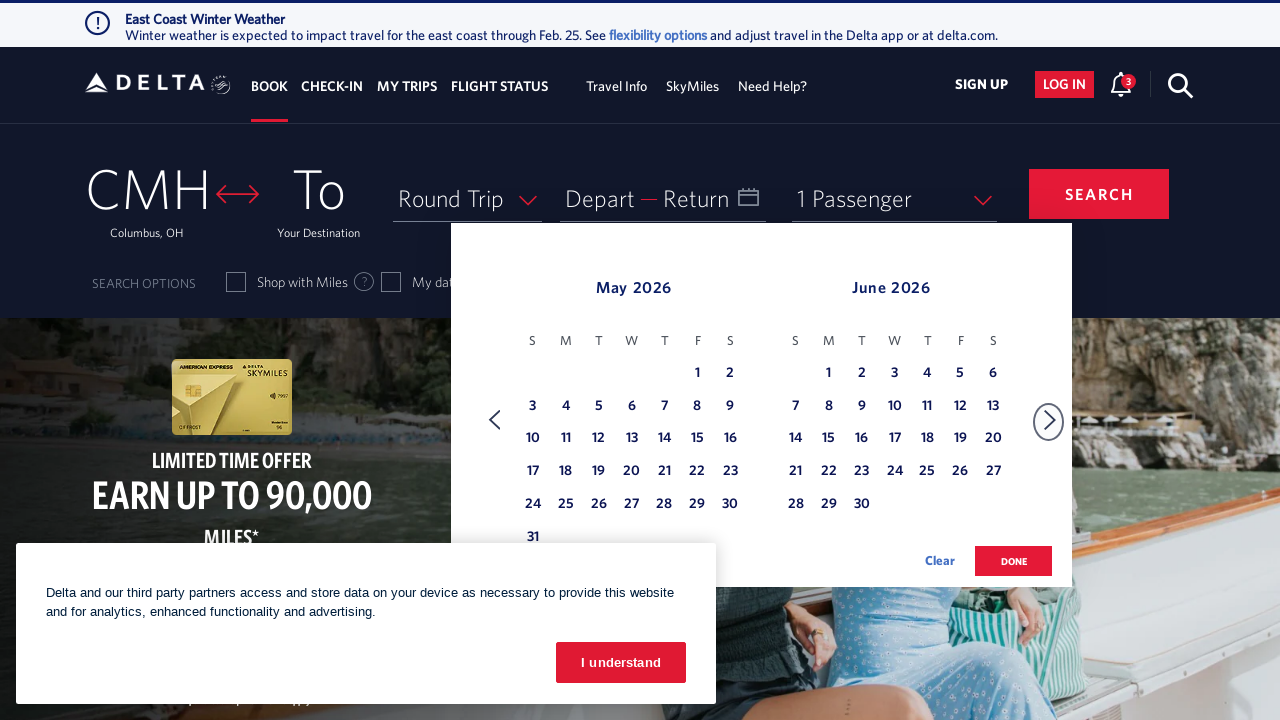

Retrieved updated departure month from date picker
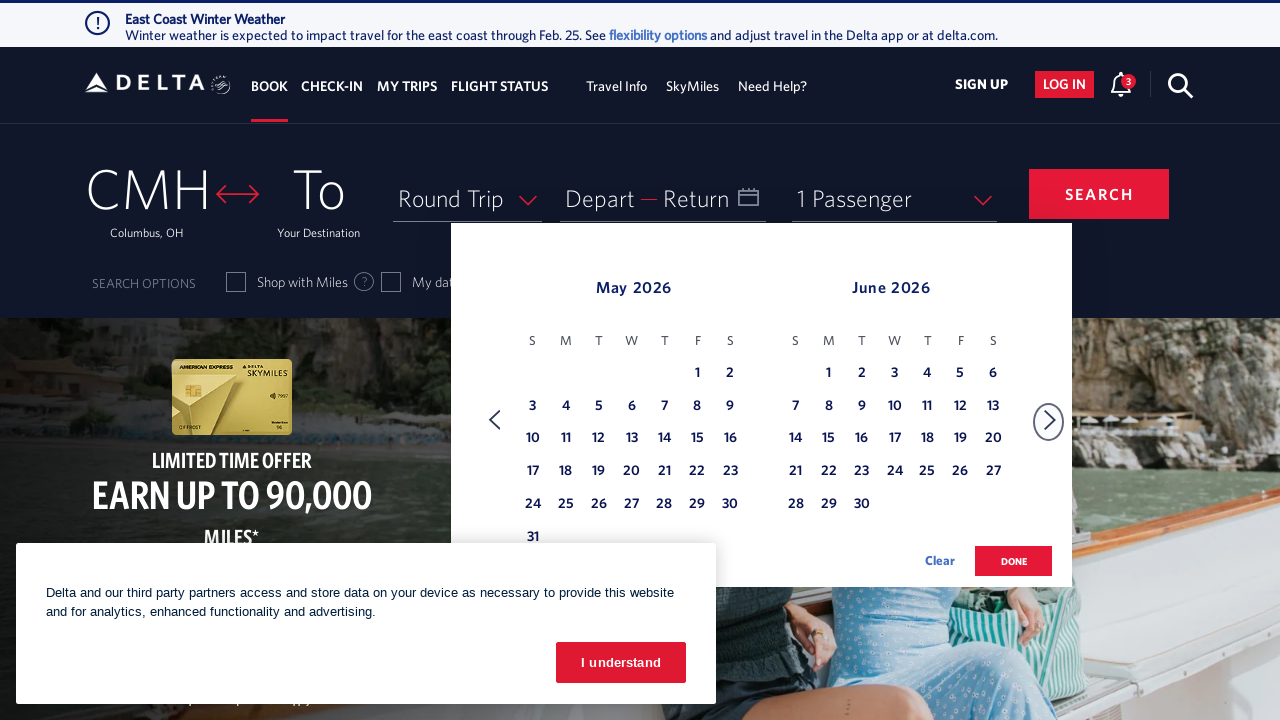

Clicked Next button to navigate months in departure date picker at (1050, 420) on xpath=//span[text()='Next']
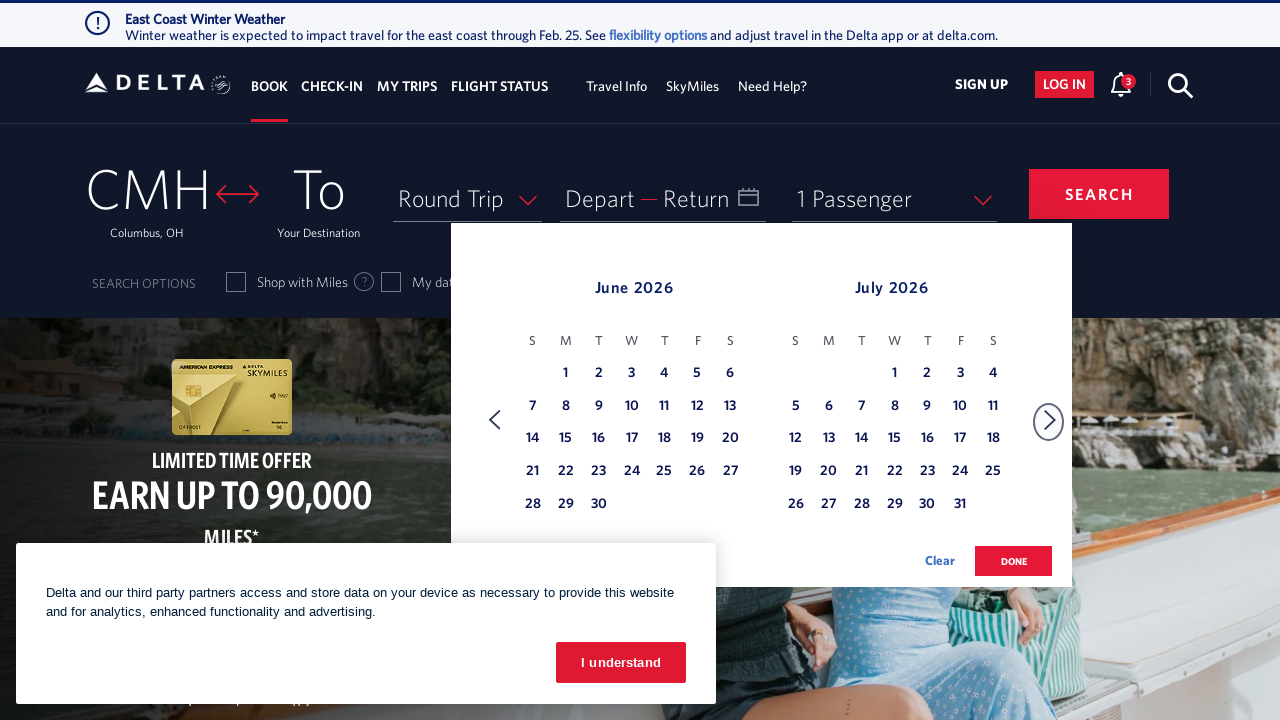

Retrieved updated departure month from date picker
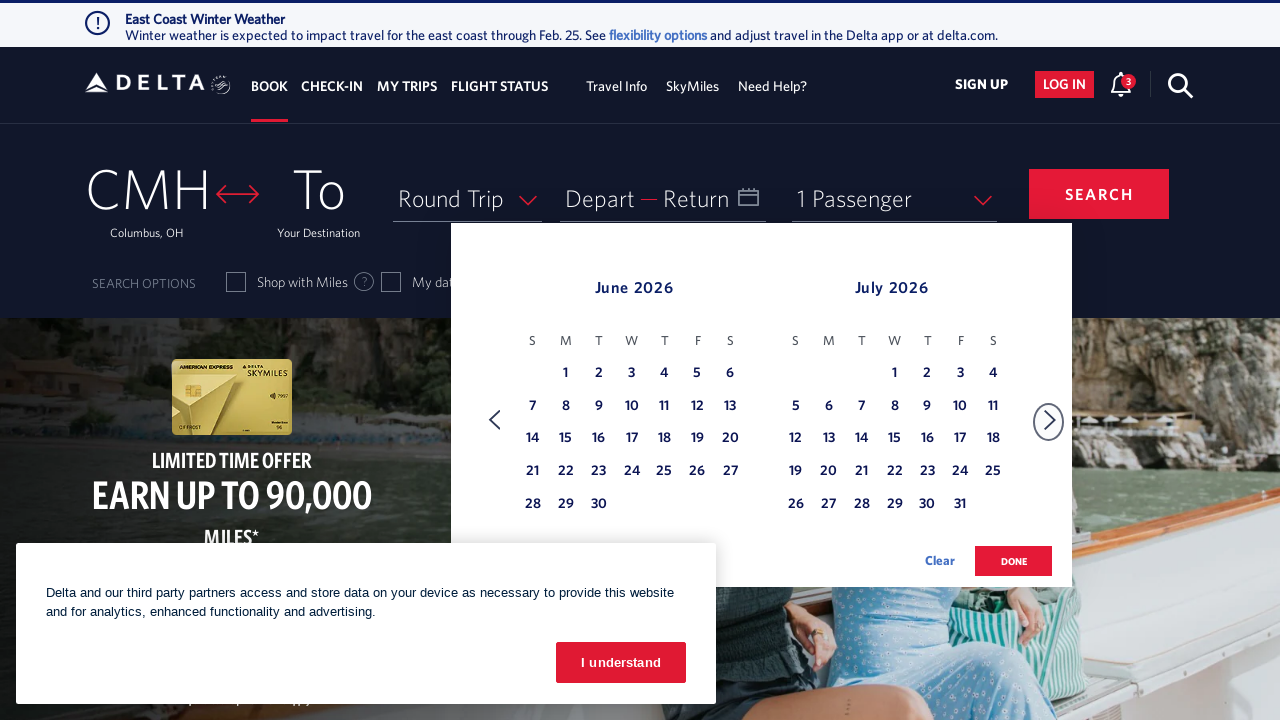

Clicked Next button to navigate months in departure date picker at (1050, 420) on xpath=//span[text()='Next']
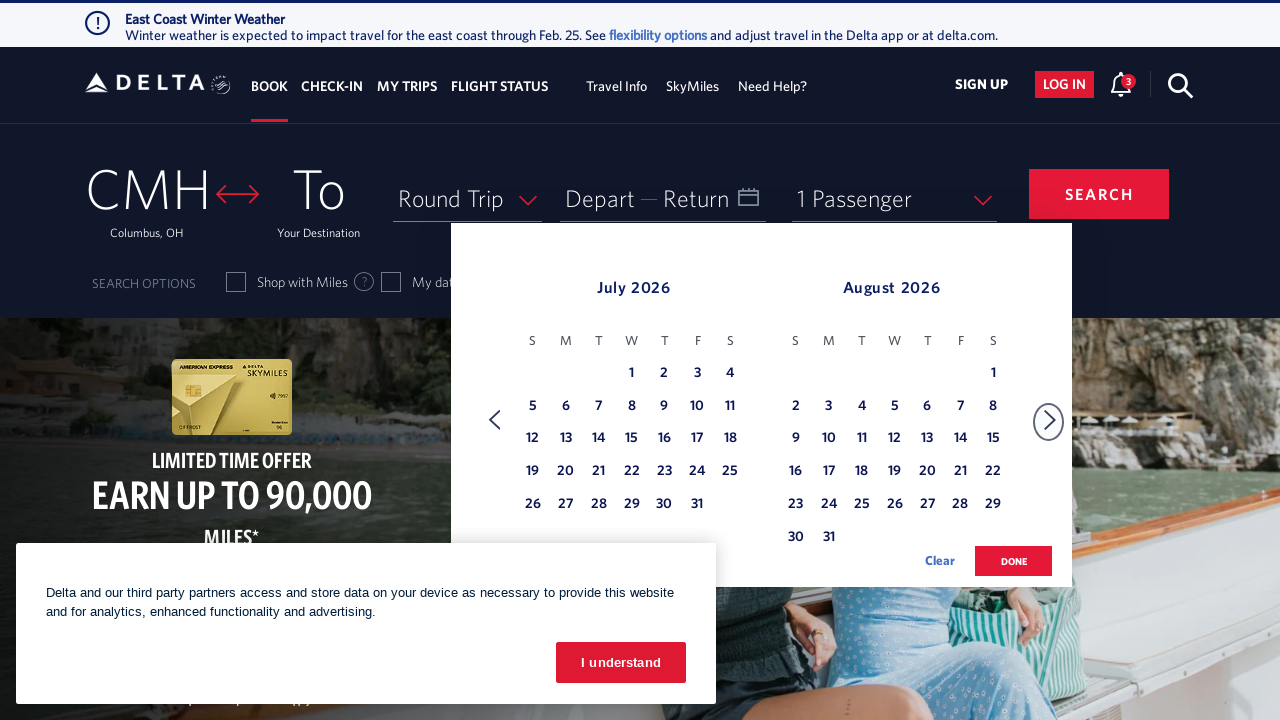

Retrieved updated departure month from date picker
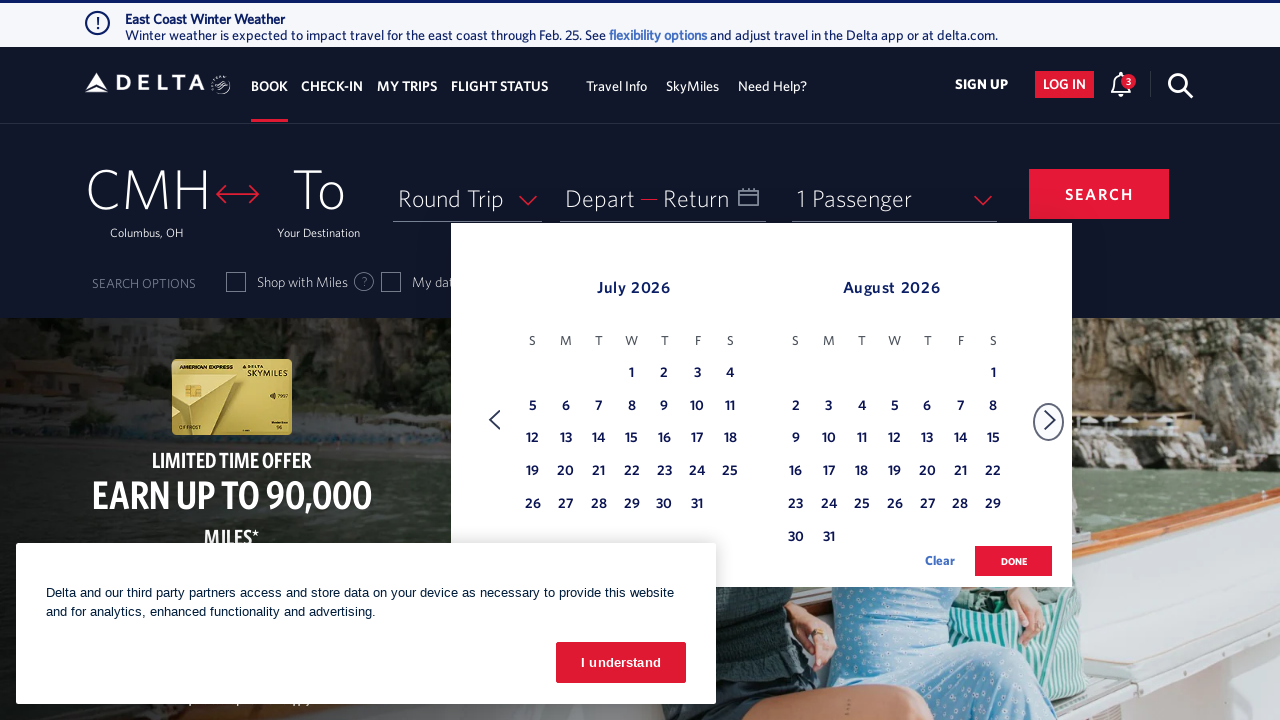

Located all date cells in departure month calendar
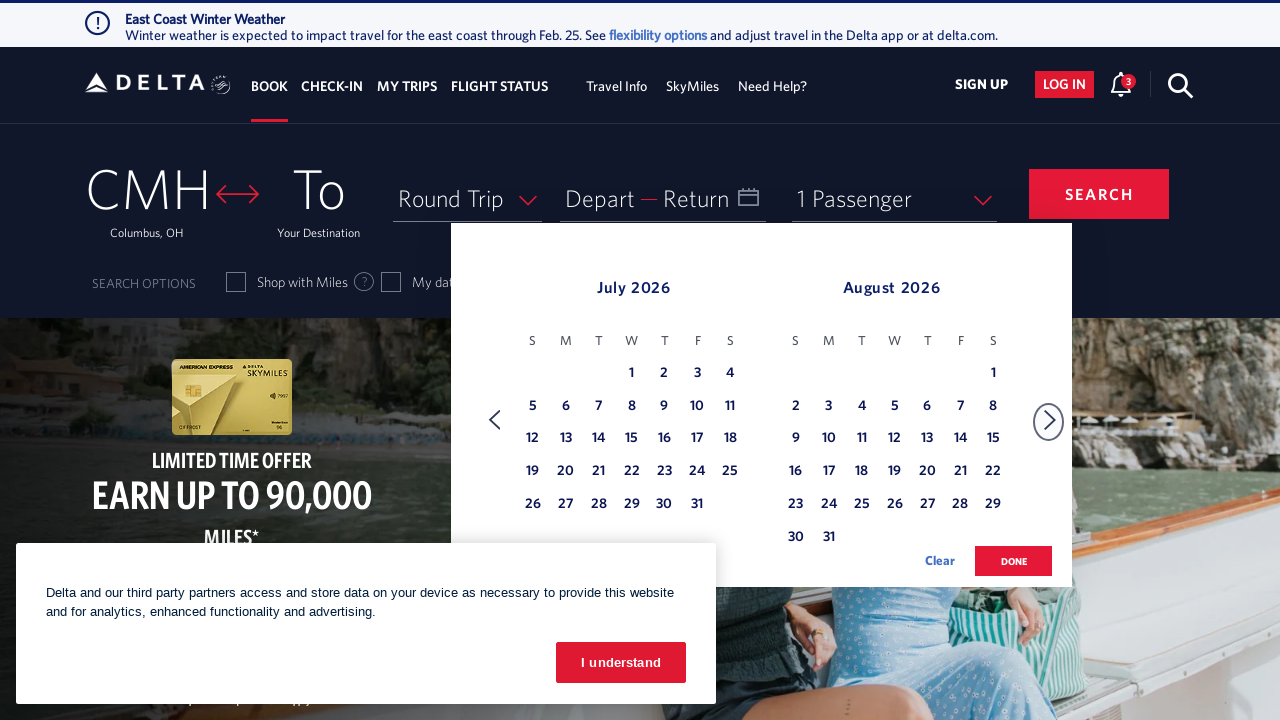

Selected July 4th as departure date at (730, 374) on xpath=//tbody[@class='dl-datepicker-tbody-0']/tr/td >> nth=13
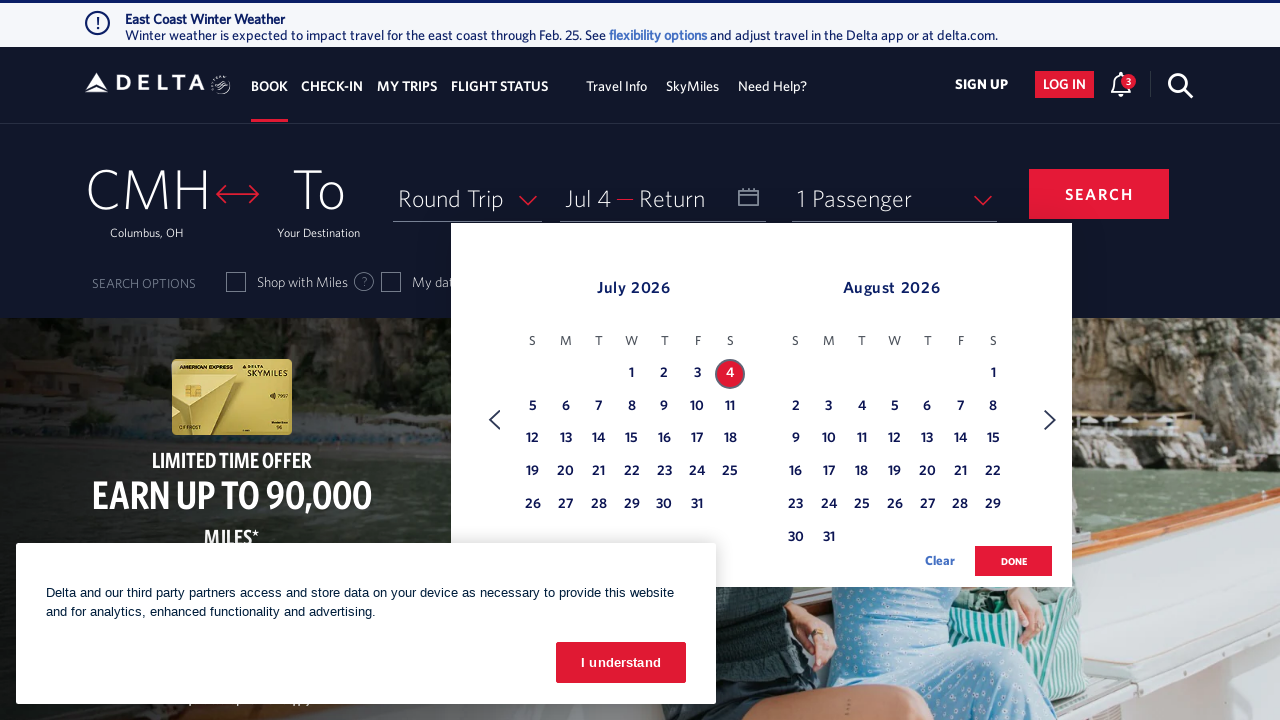

Retrieved current return month from date picker
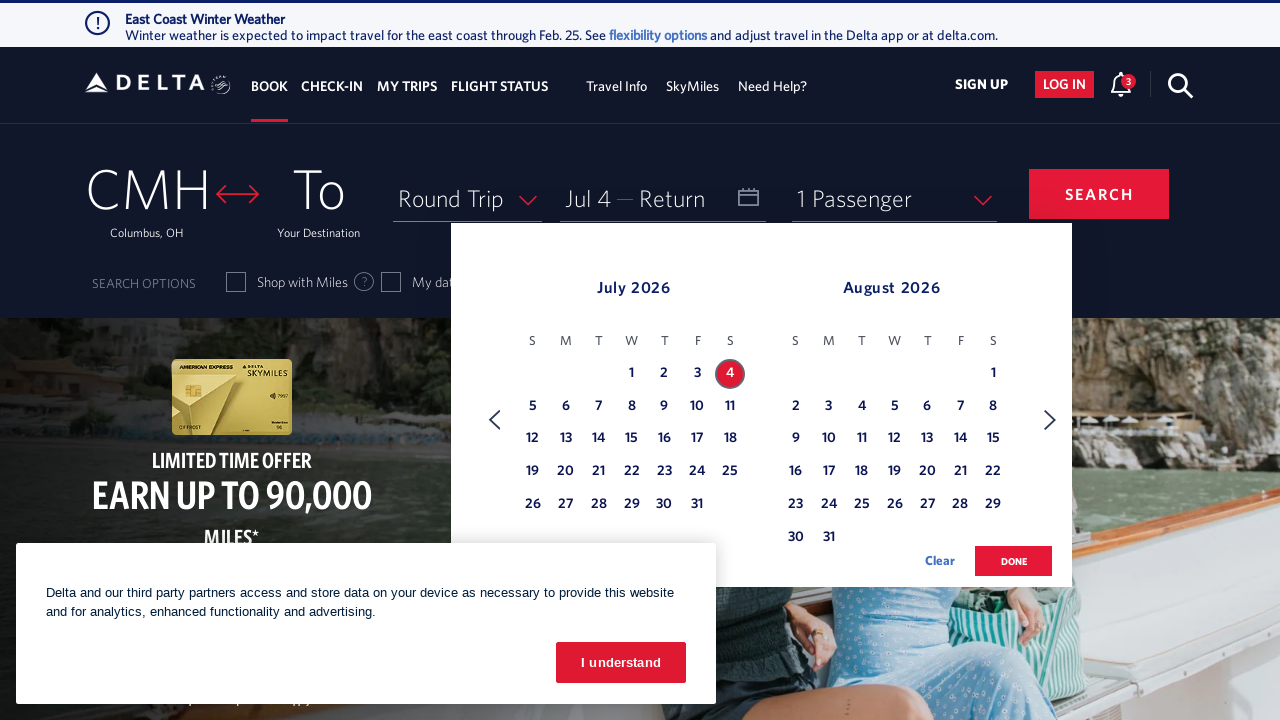

Clicked Next button to navigate months in return date picker at (1050, 420) on xpath=//span[text()='Next']
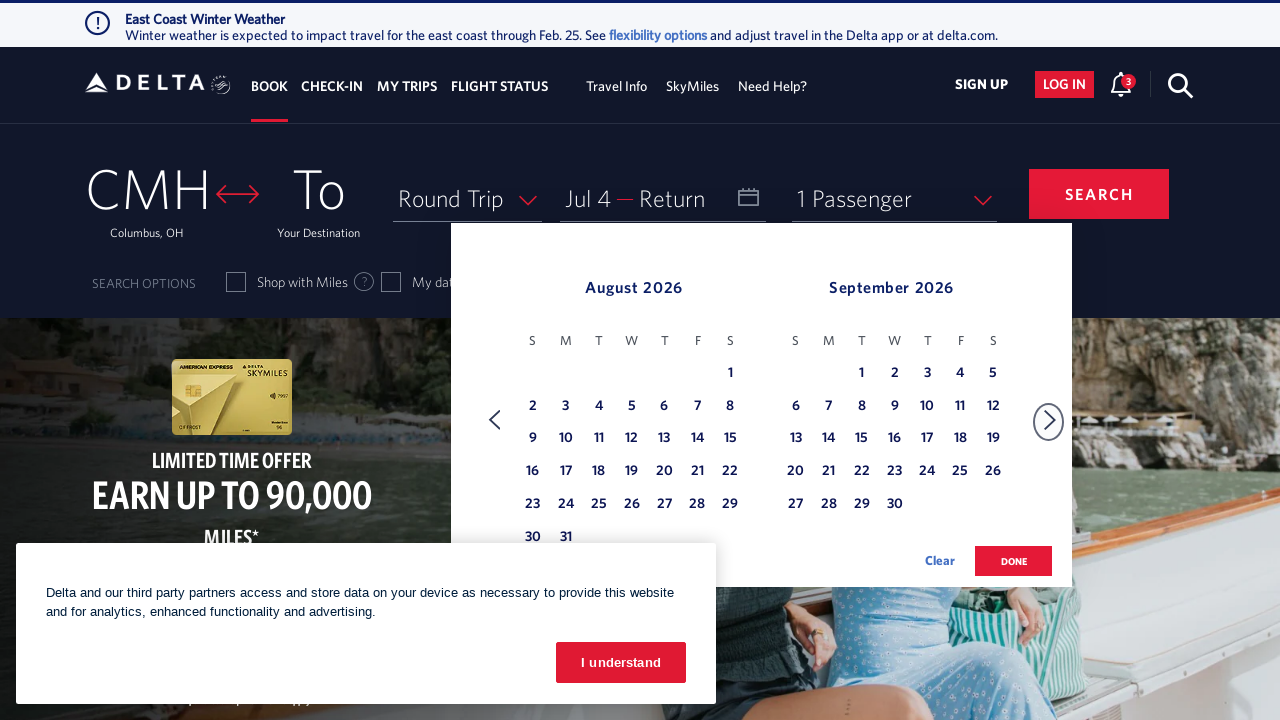

Retrieved updated return month from date picker
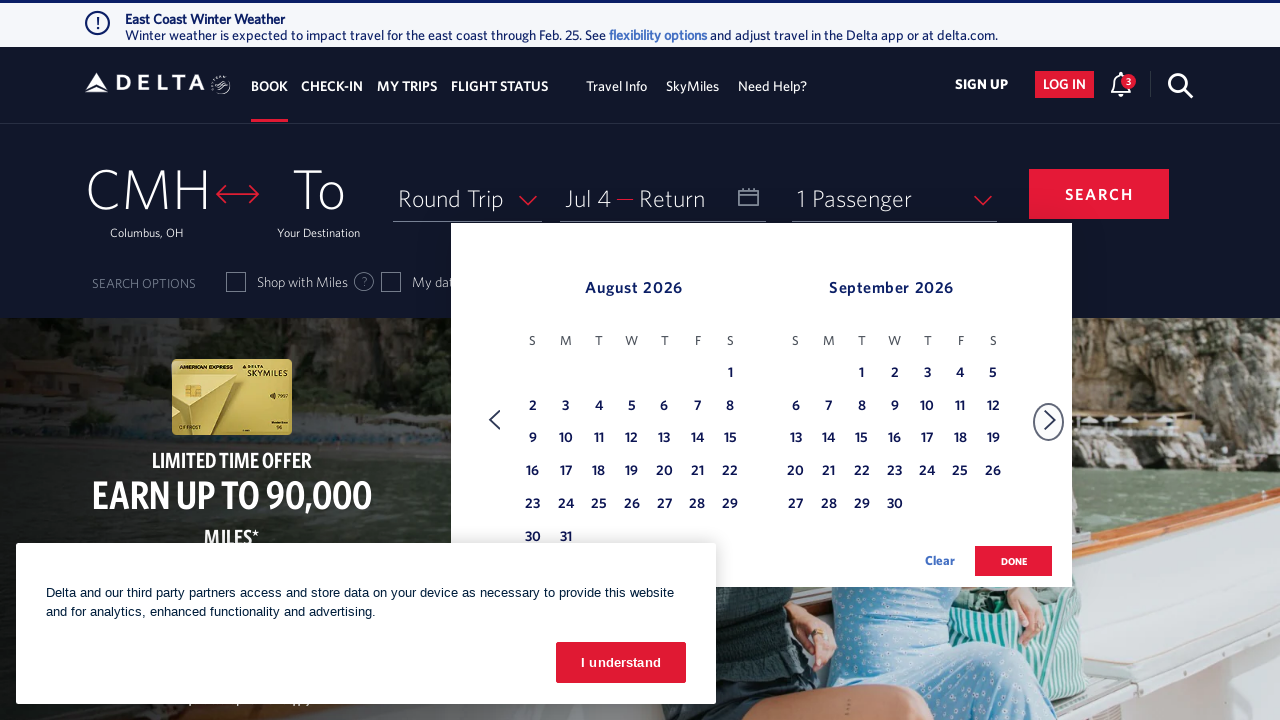

Located all date cells in return month calendar
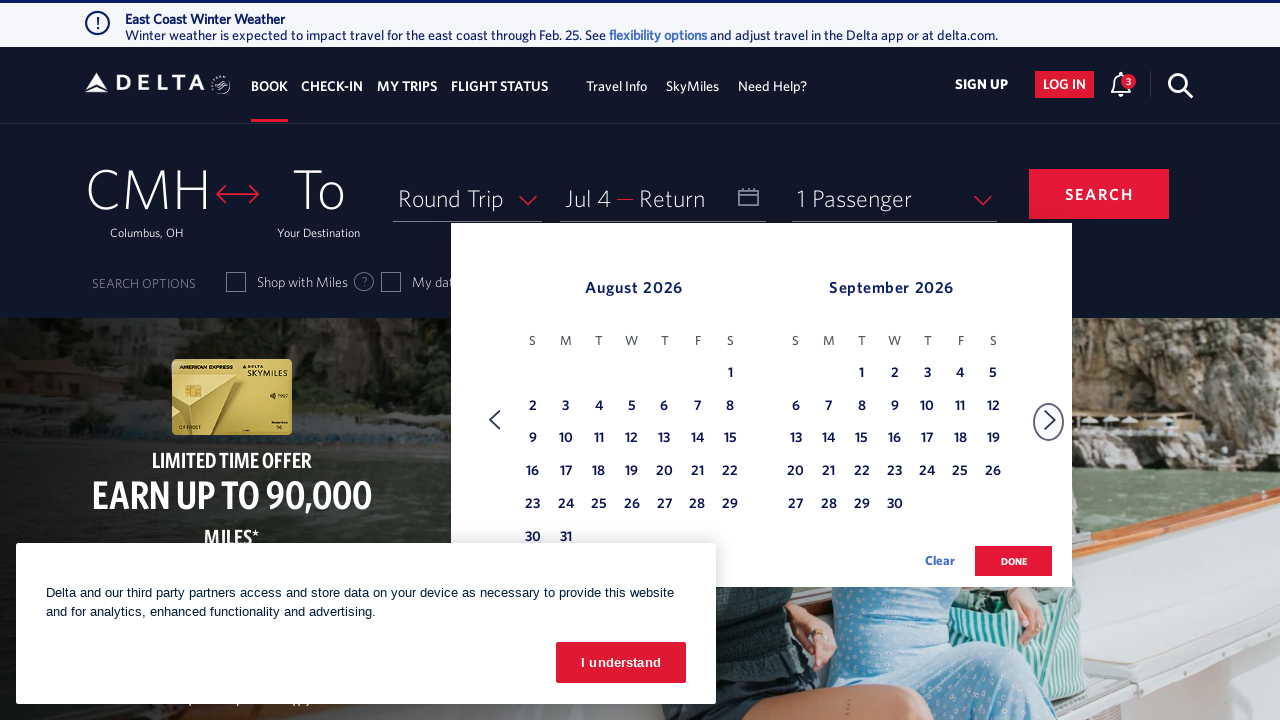

Selected September 11th as return date at (960, 407) on xpath=//tbody[@class='dl-datepicker-tbody-1']/tr/td >> nth=19
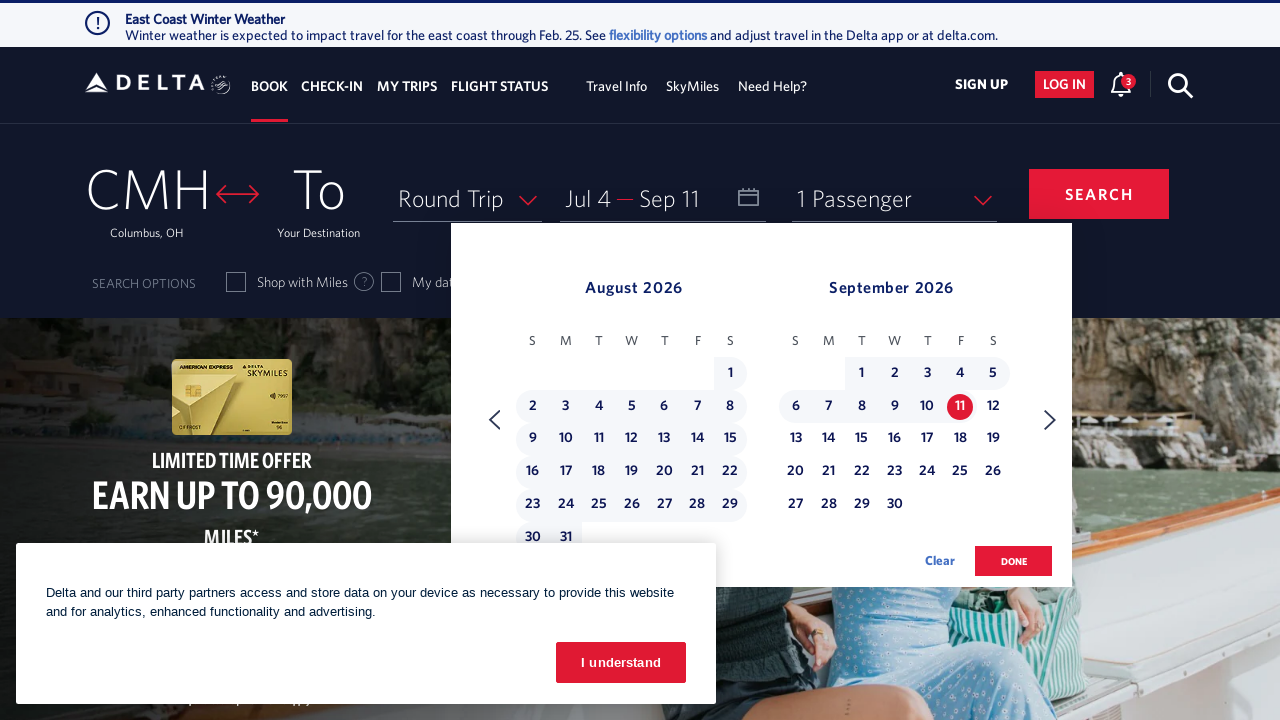

Clicked done button to confirm date selection at (1014, 561) on .donebutton
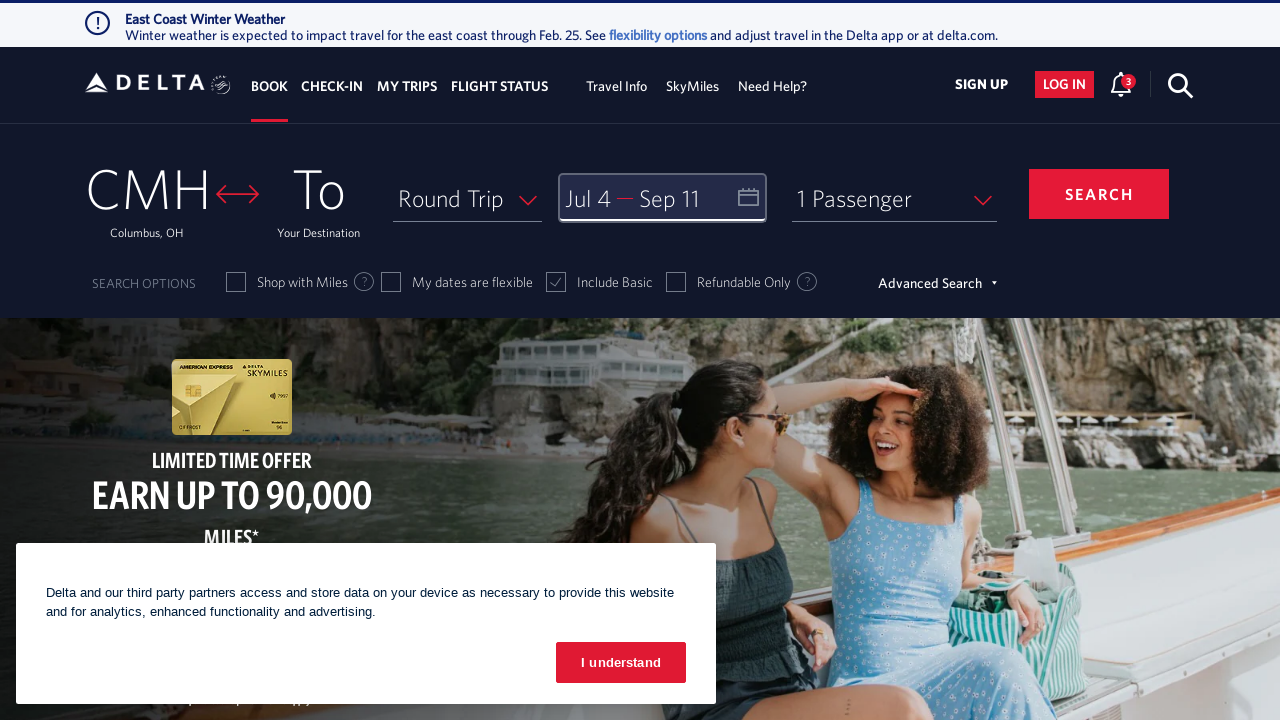

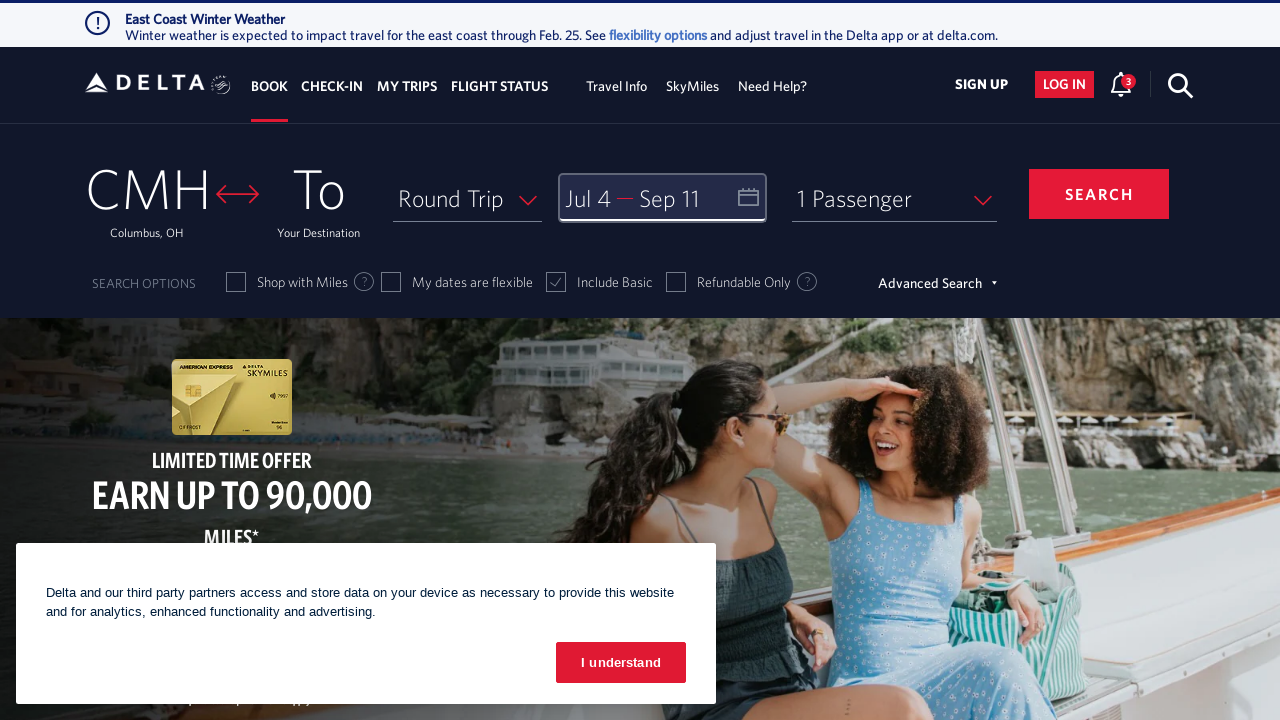